Tests right-click context menu functionality by performing a right-click on a designated area, verifying the alert message, dismissing the alert, and clicking on the Elemental Selenium link.

Starting URL: https://the-internet.herokuapp.com/context_menu

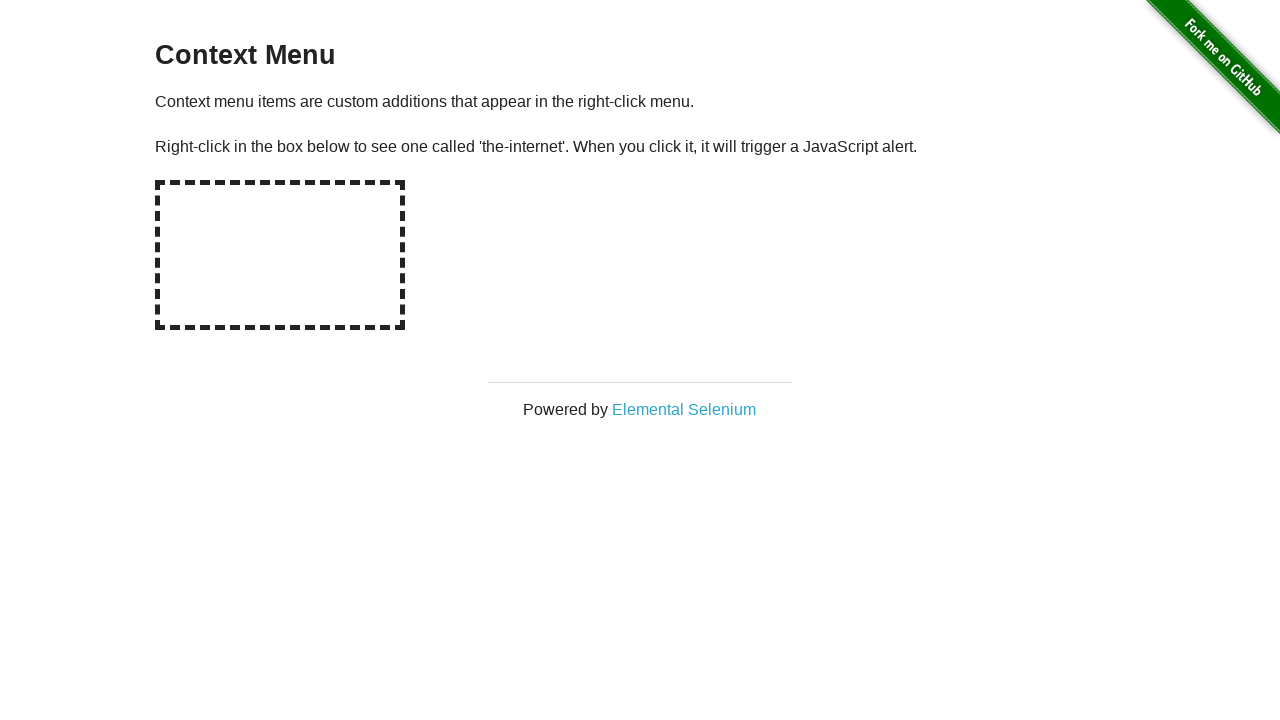

Right-clicked on the hot-spot area to trigger context menu at (280, 255) on #hot-spot
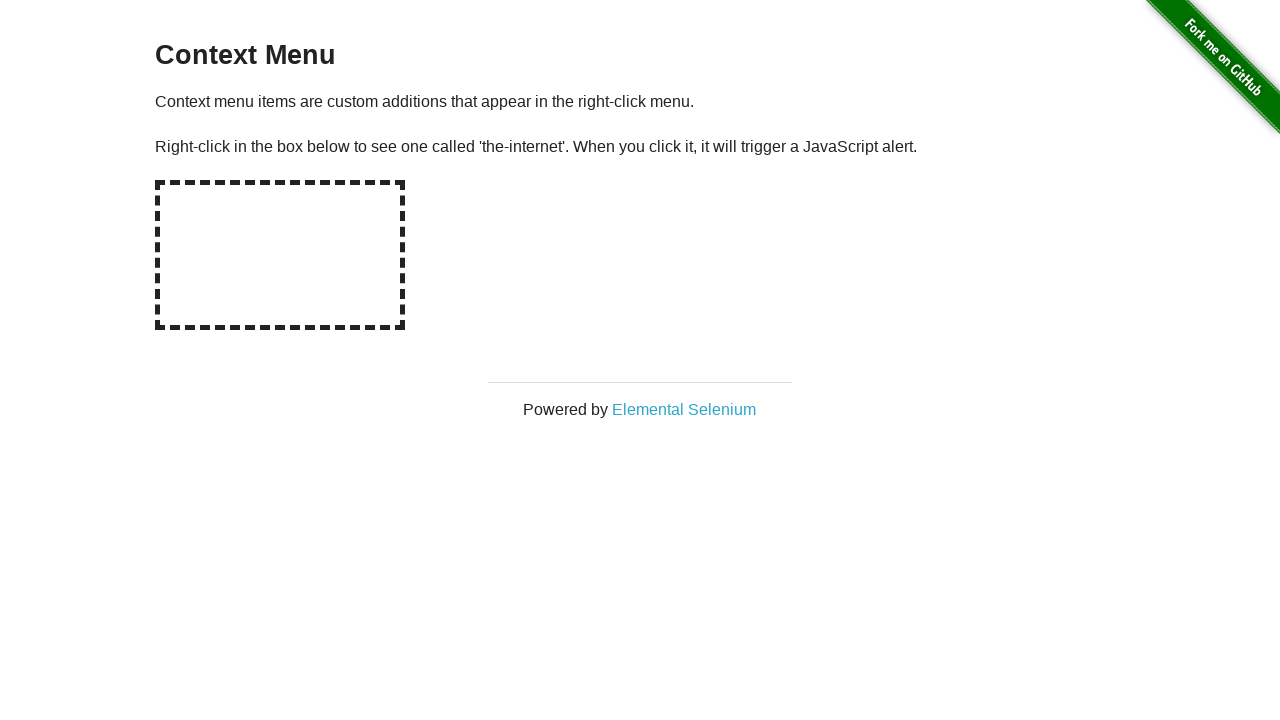

Set up dialog handler to accept alerts containing 'You selected a context menu'
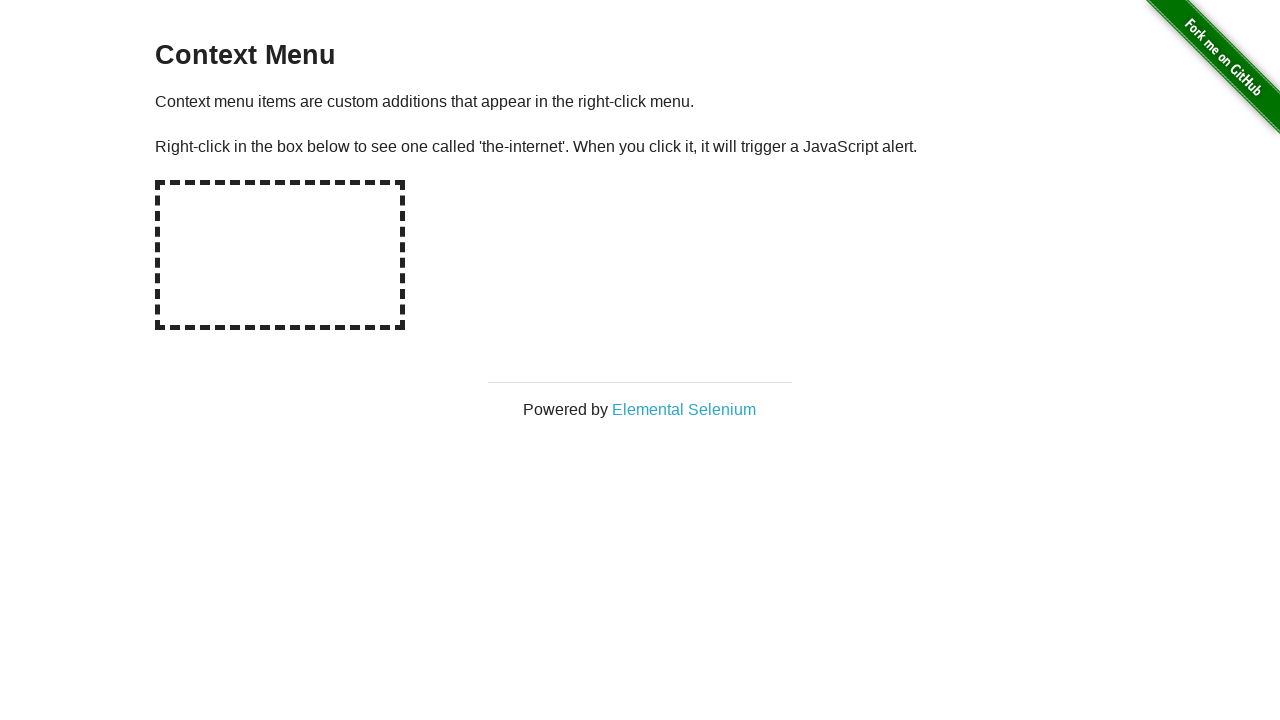

Registered dialog handler to verify and accept alert with correct message
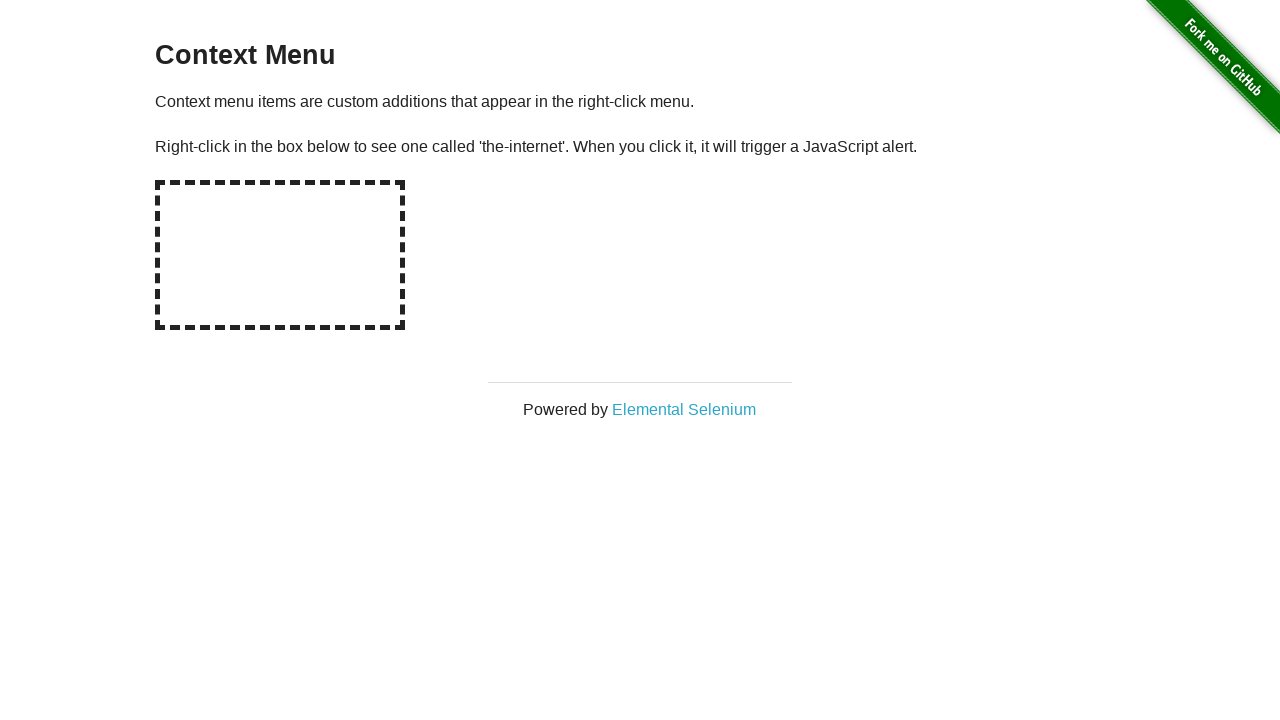

Right-clicked on hot-spot again to trigger context menu with dialog handler active at (280, 255) on #hot-spot
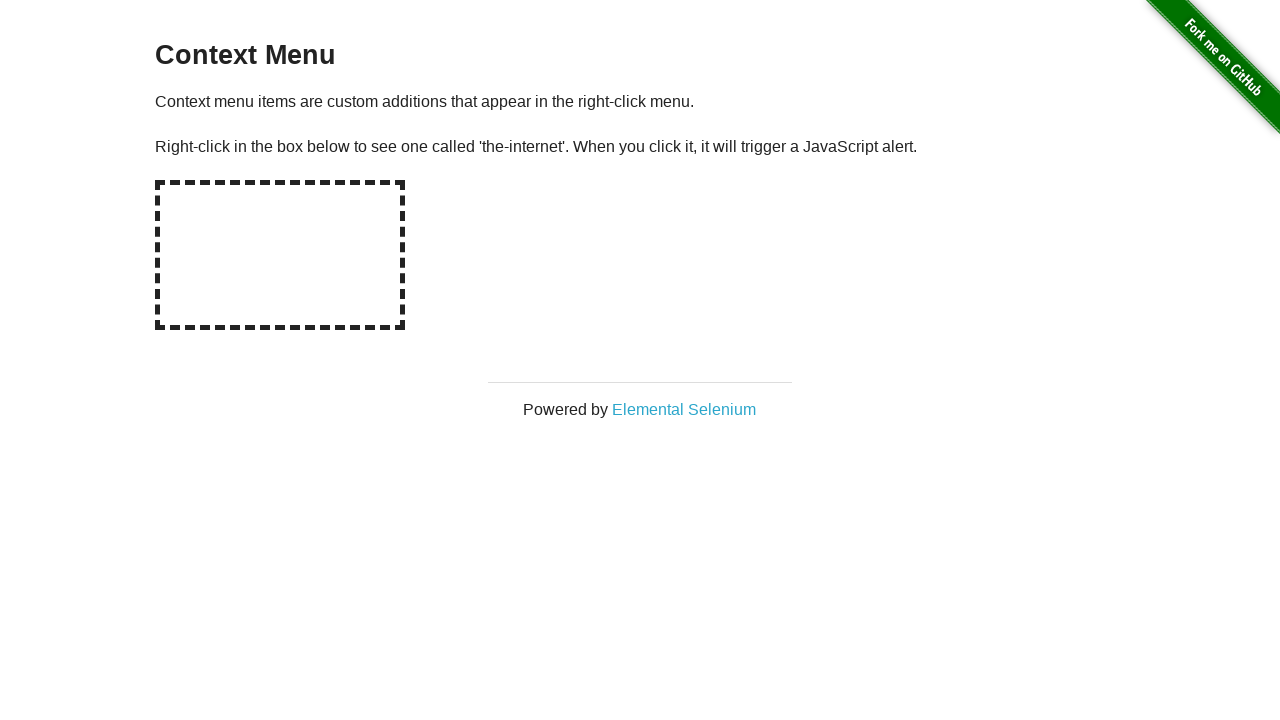

Waited 500ms for dialog to be processed
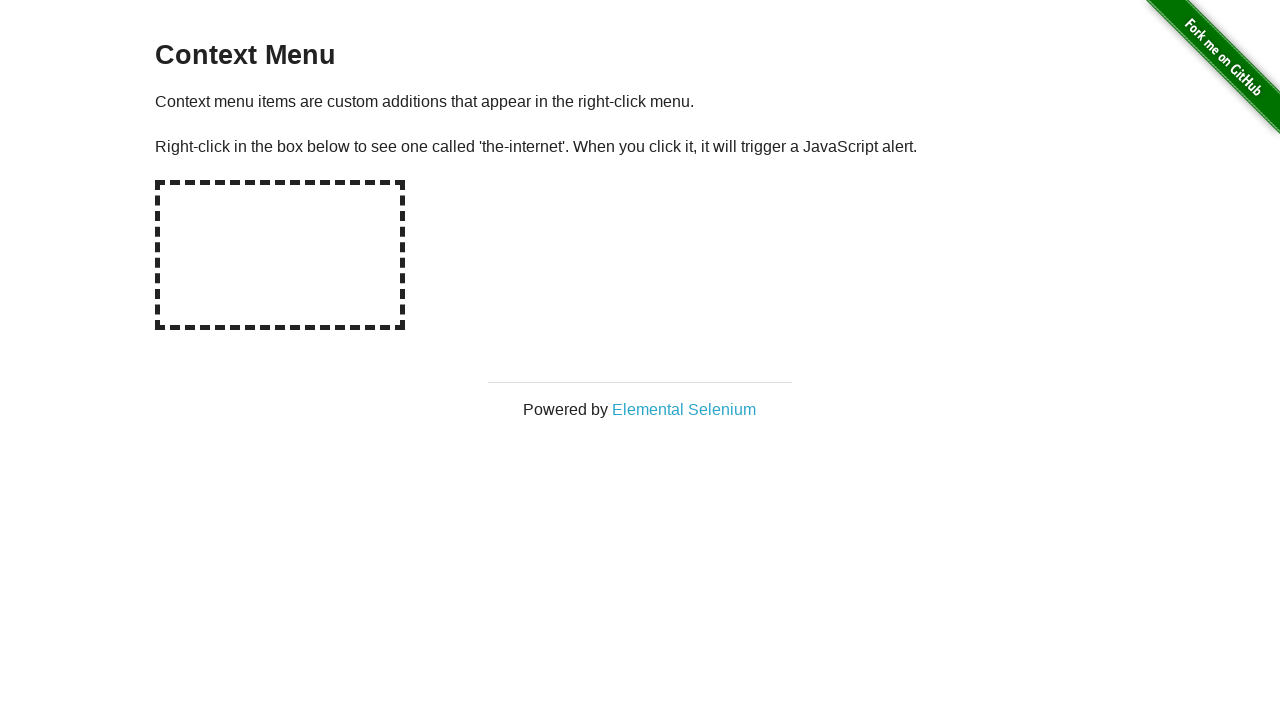

Clicked on the Elemental Selenium link at (684, 409) on text=Elemental Selenium
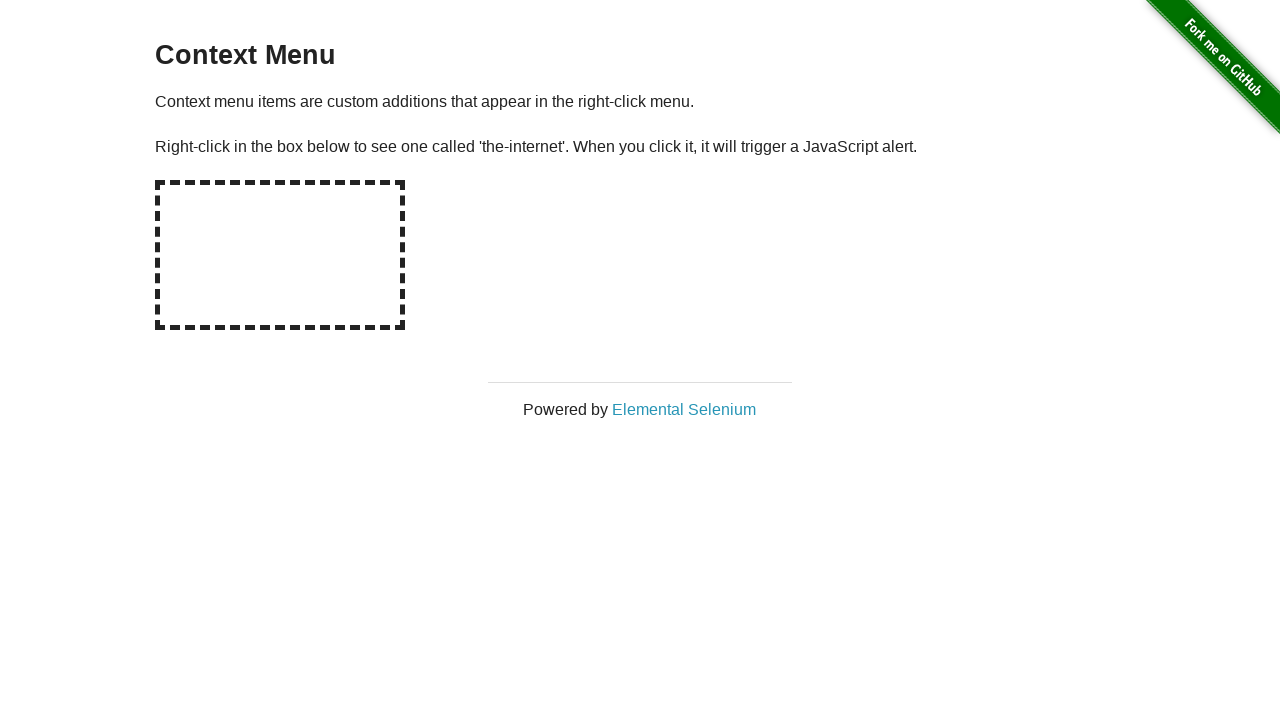

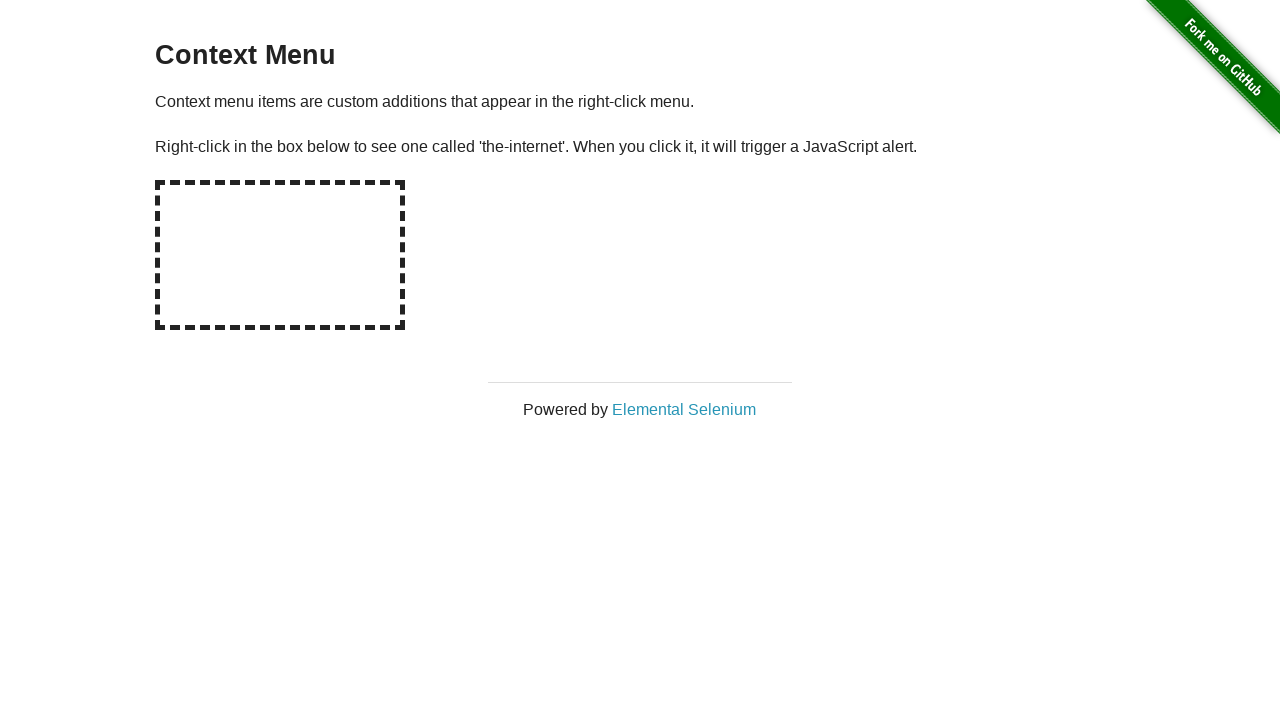